Tests JavaScript alert box handling by clicking a button that triggers an alert and then accepting (dismissing) the alert dialog

Starting URL: https://echoecho.com/javascript4.htm

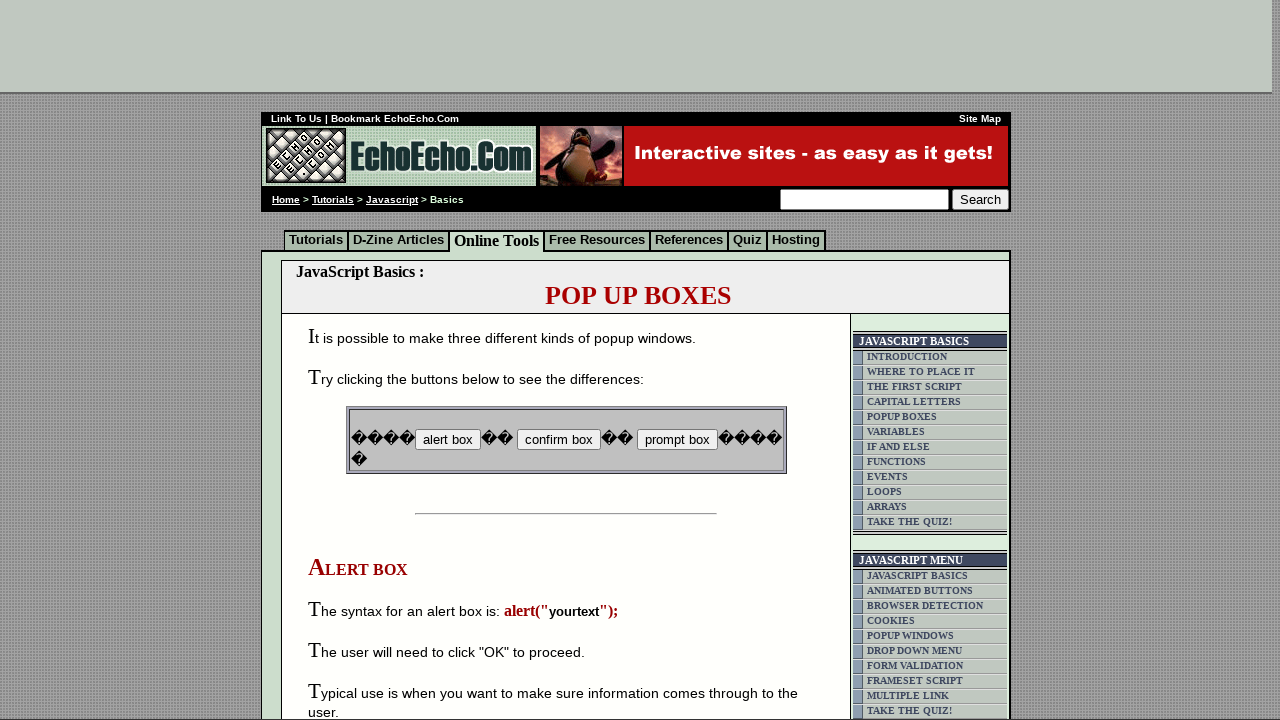

Set up dialog handler to accept alerts
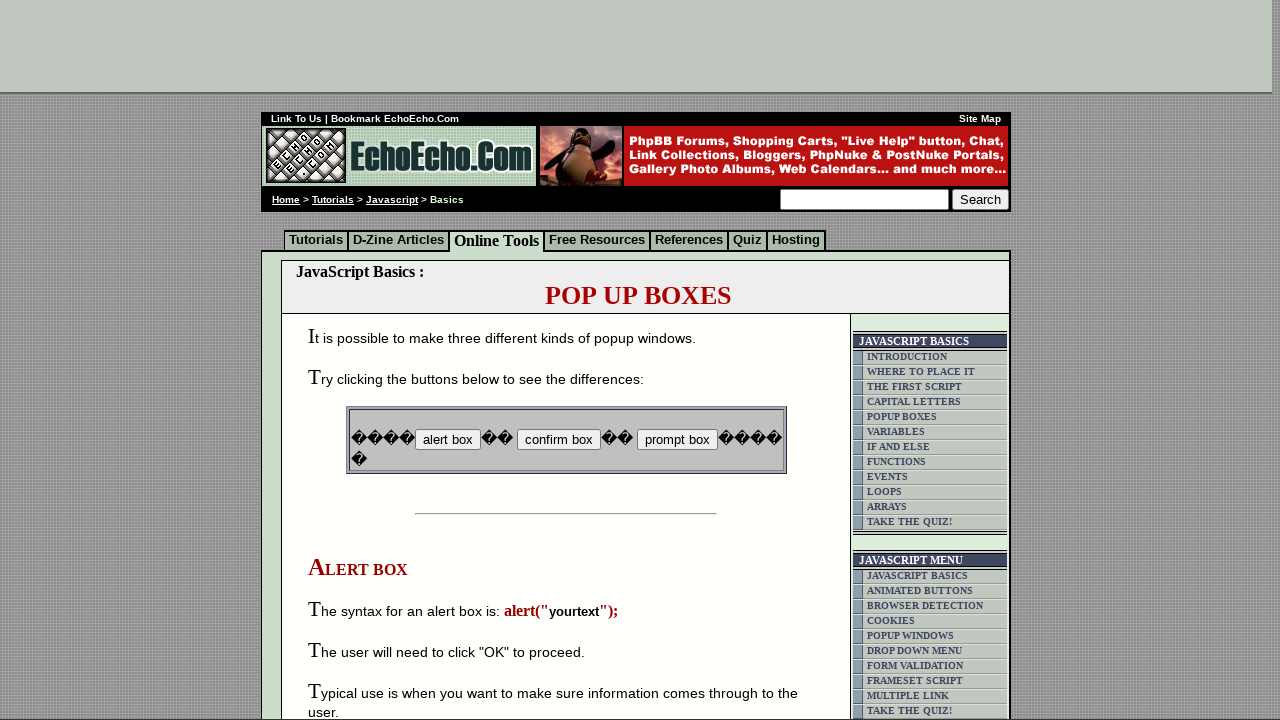

Clicked 'alert box' button to trigger JavaScript alert at (448, 440) on input[value='alert box']
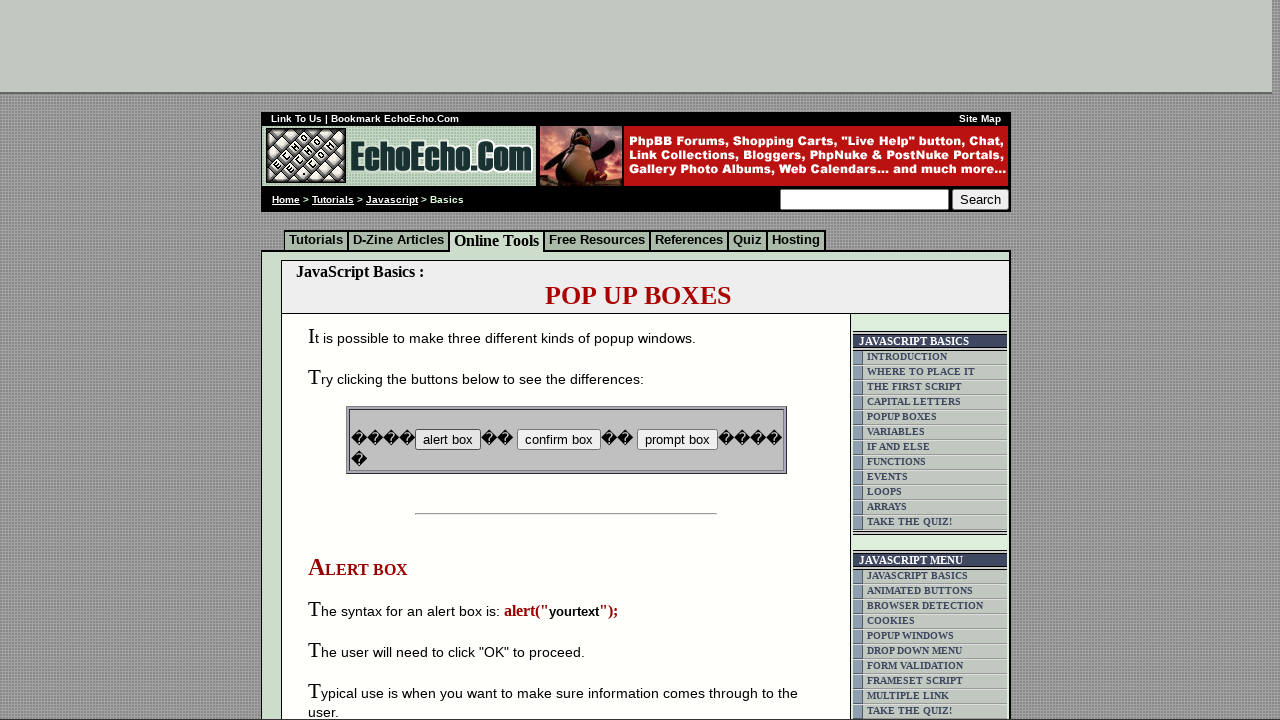

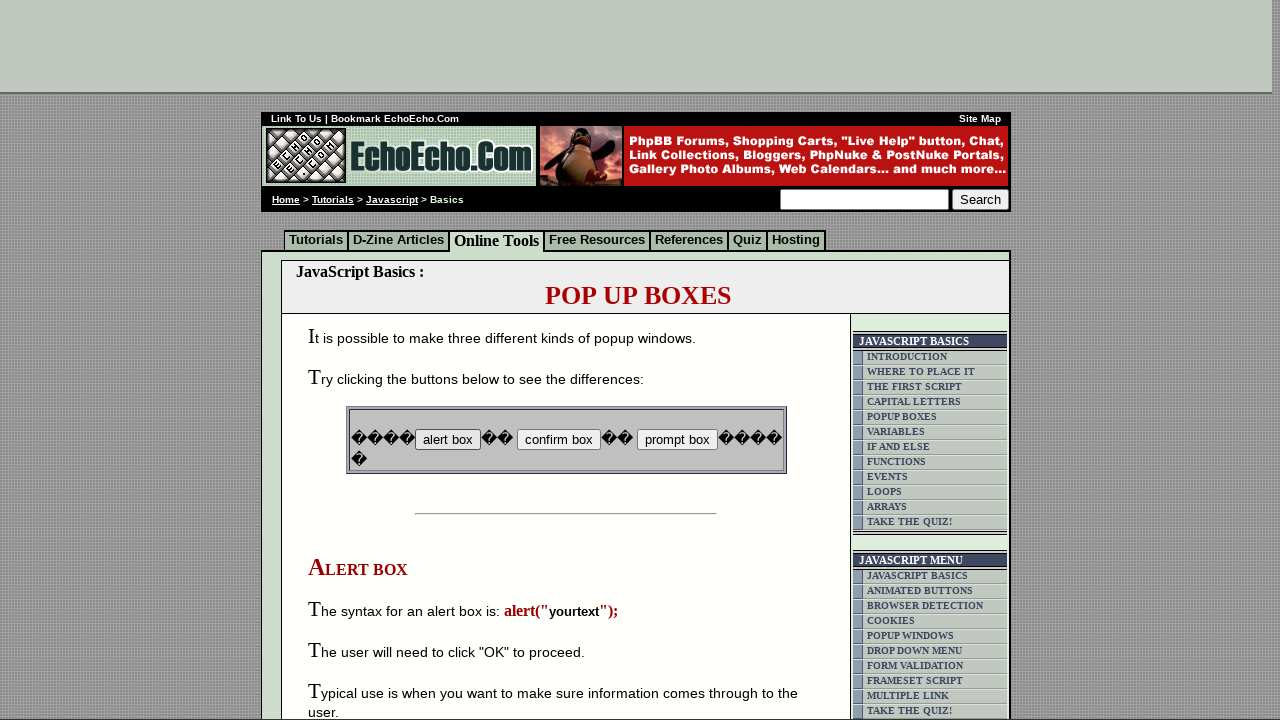